Tests window handling by clicking a link that opens a new window, extracting text from the new window, and using that text to fill a form field in the original window

Starting URL: https://rahulshettyacademy.com/loginpagePractise/

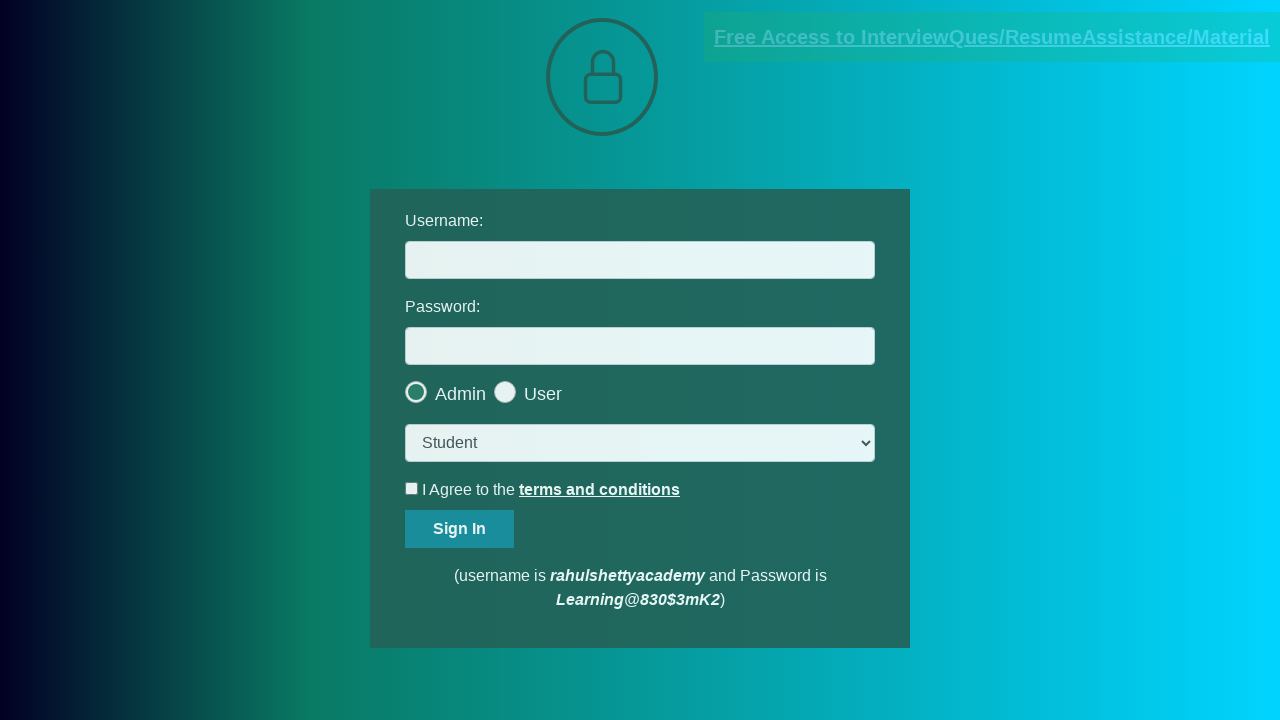

Clicked blinking text link to open new window at (992, 37) on .blinkingText
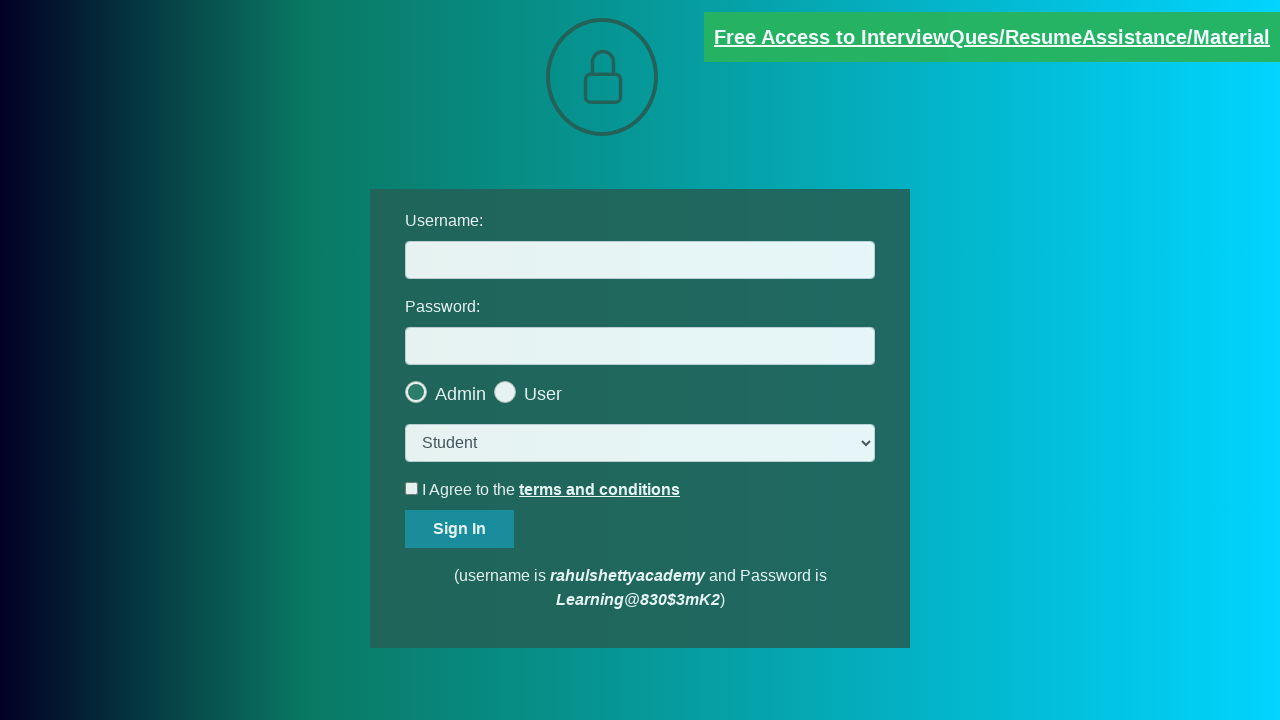

New window/tab opened and captured
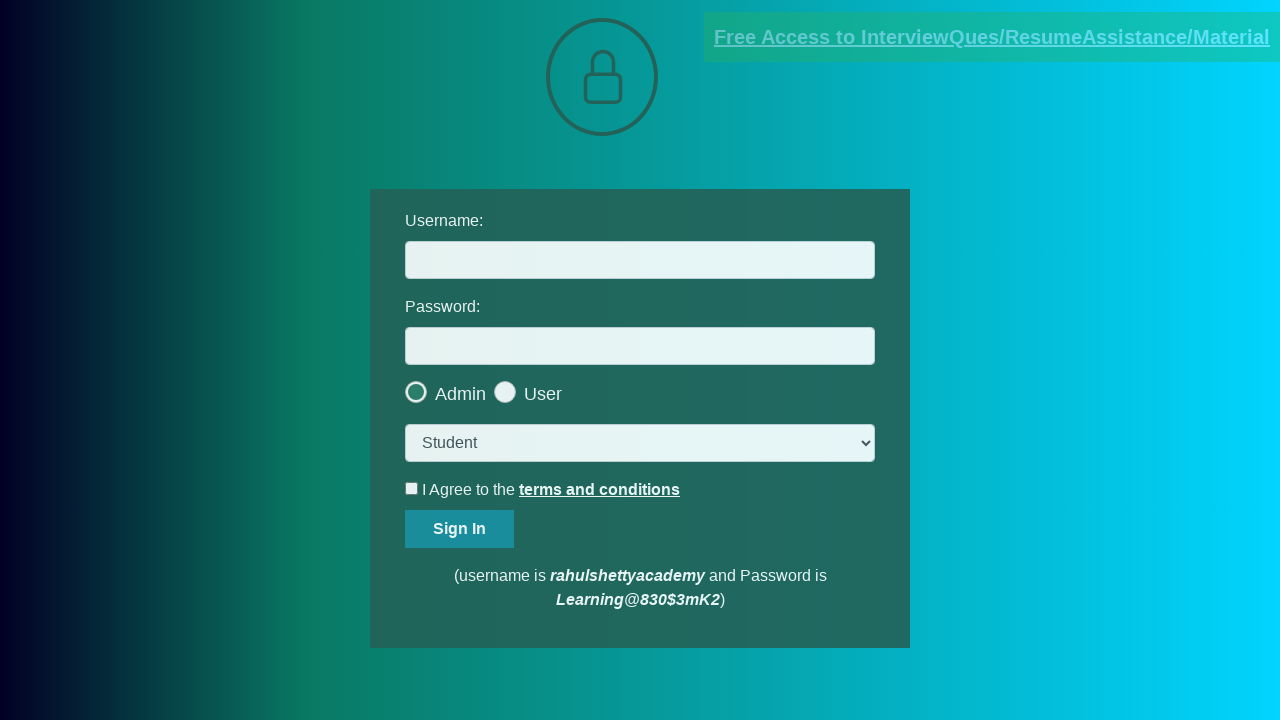

Red paragraph element loaded in new window
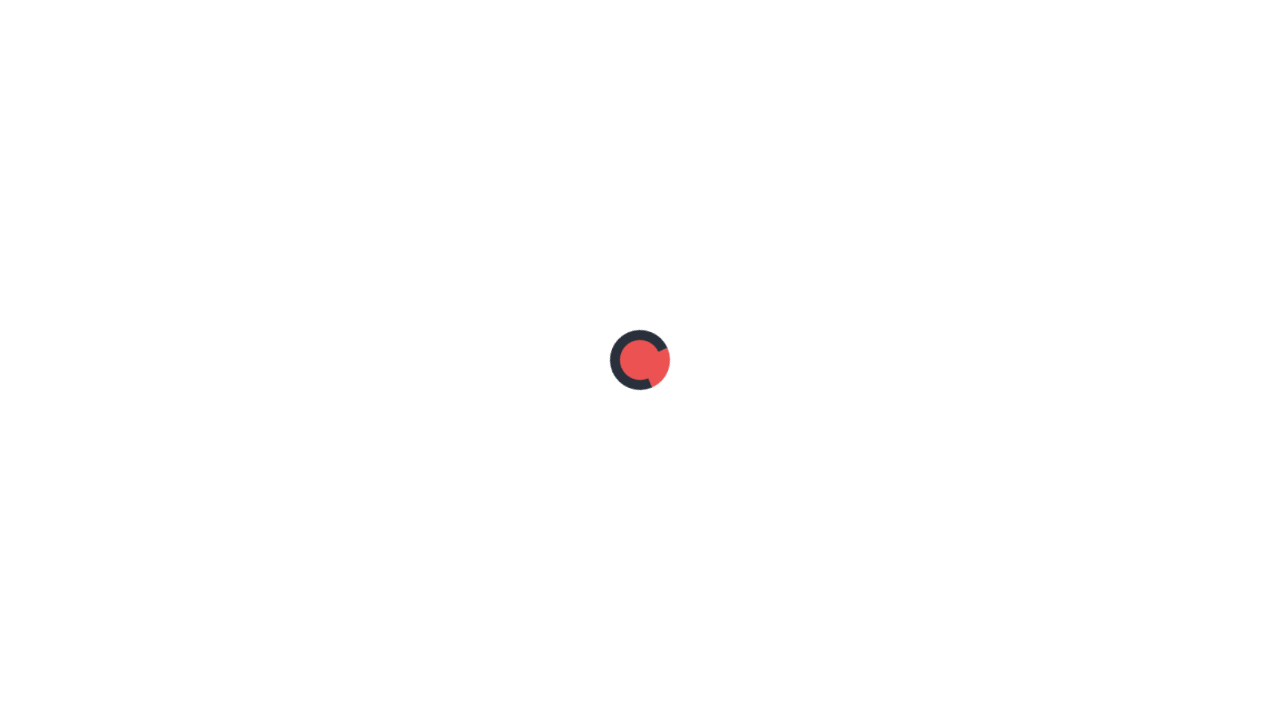

Extracted text from red paragraph: Please email us at mentor@rahulshettyacademy.com with below template to receive response 
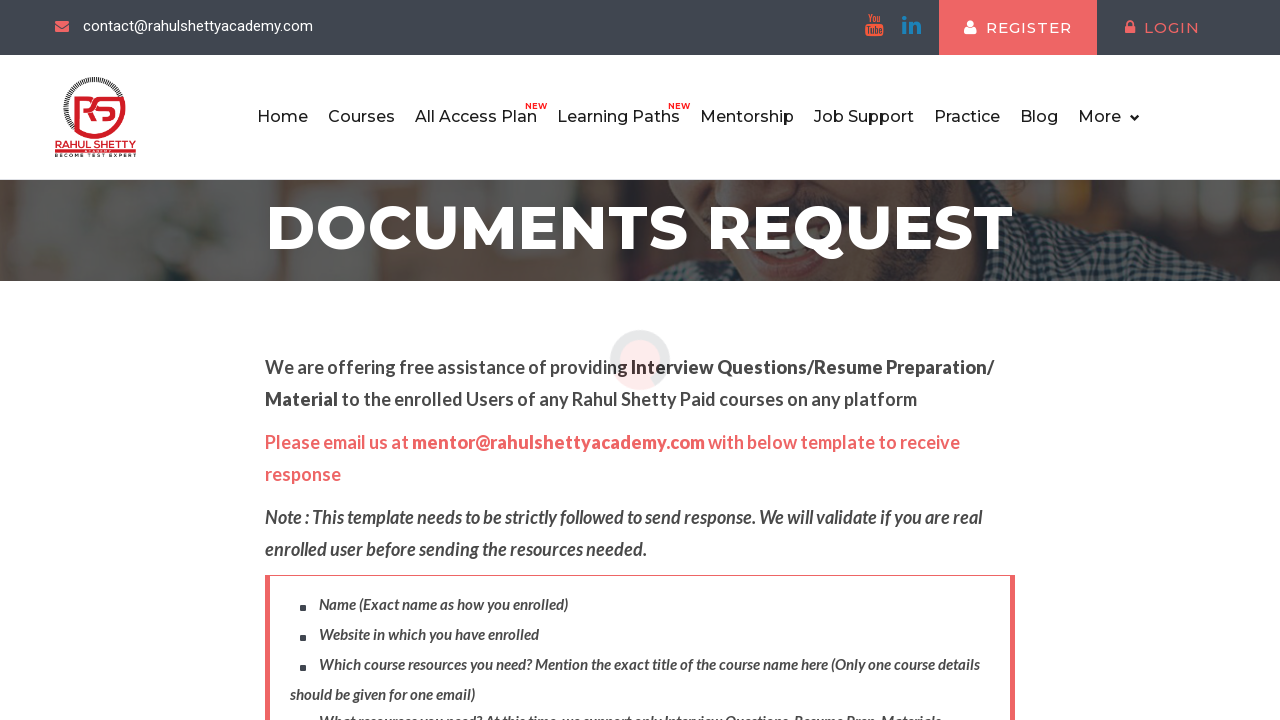

Extracted username from red text: mentor@rahulshettyacademy.com
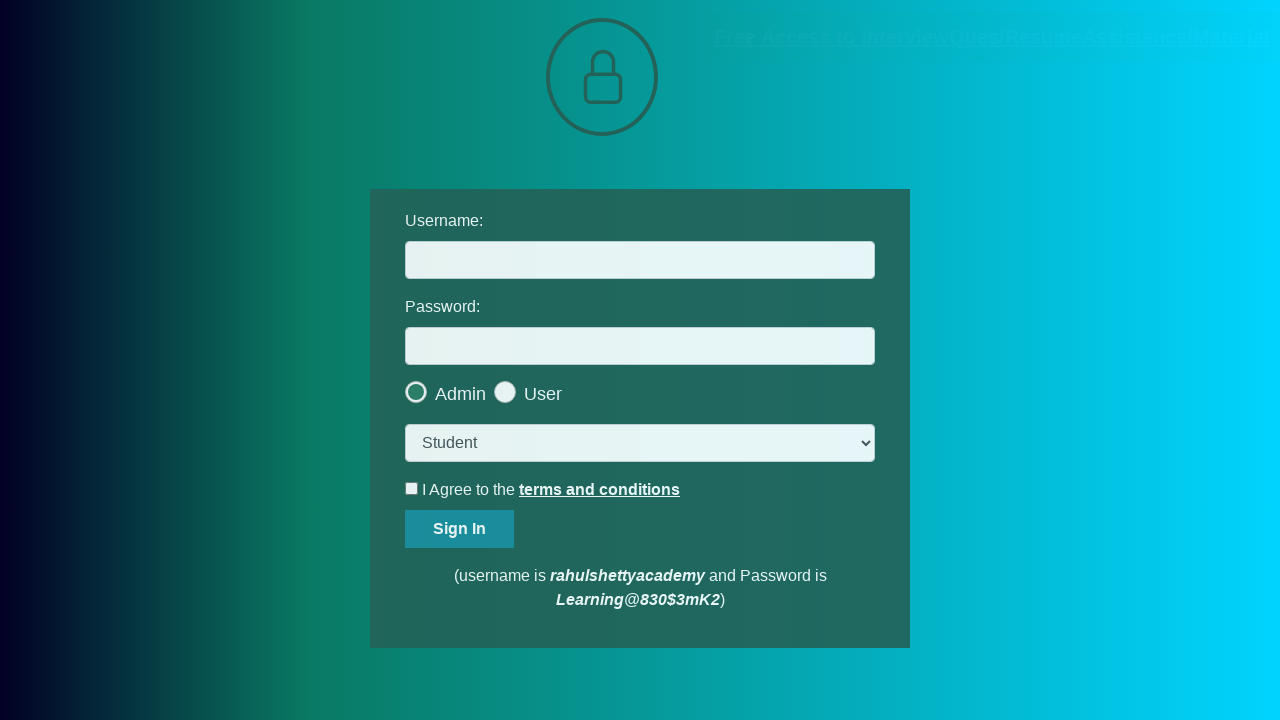

Filled username field with 'mentor@rahulshettyacademy.com' in original window on input[name='username']
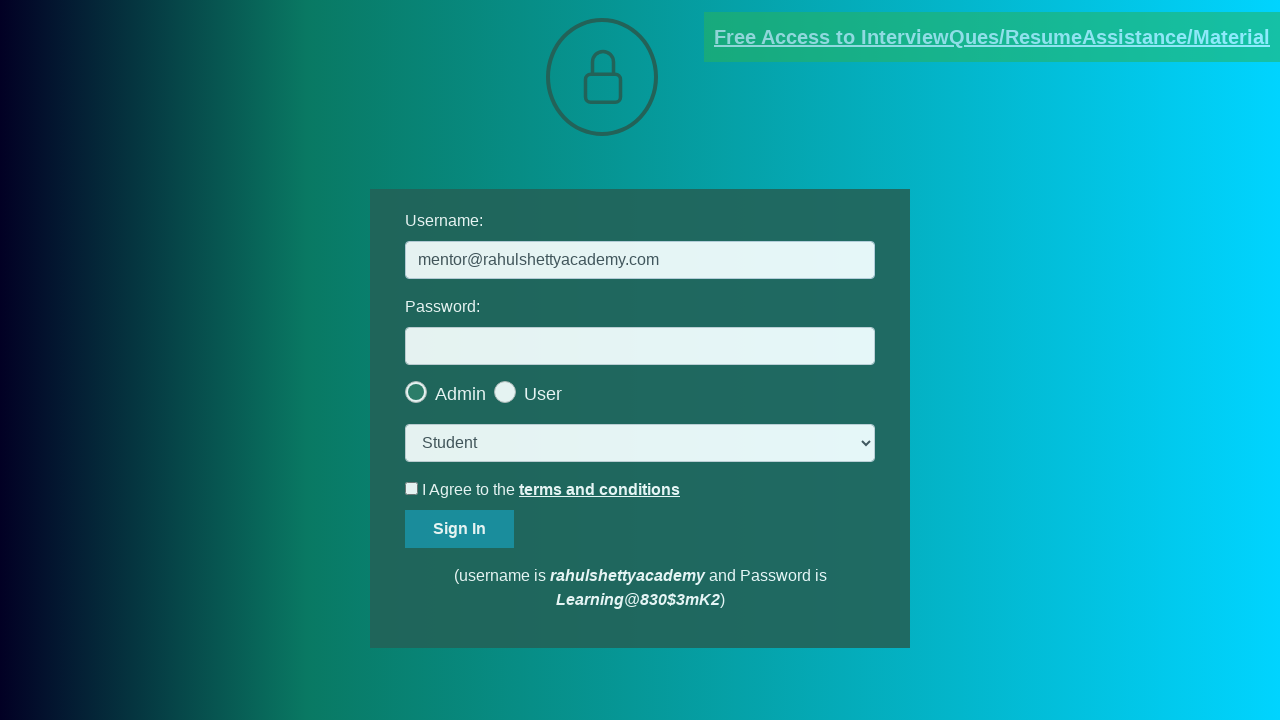

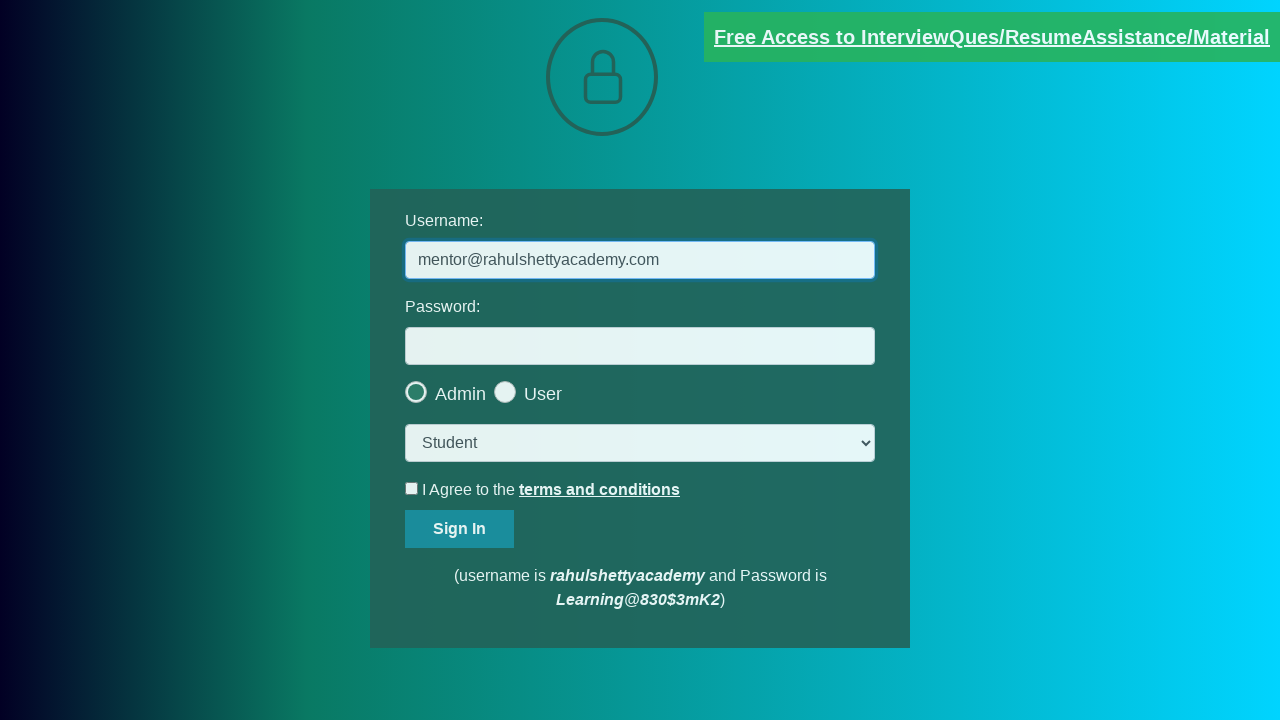